Tests product search functionality by searching for items and clicking on specific products to verify they are correctly displayed

Starting URL: https://naveenautomationlabs.com/opencart/index.php?route=account/login

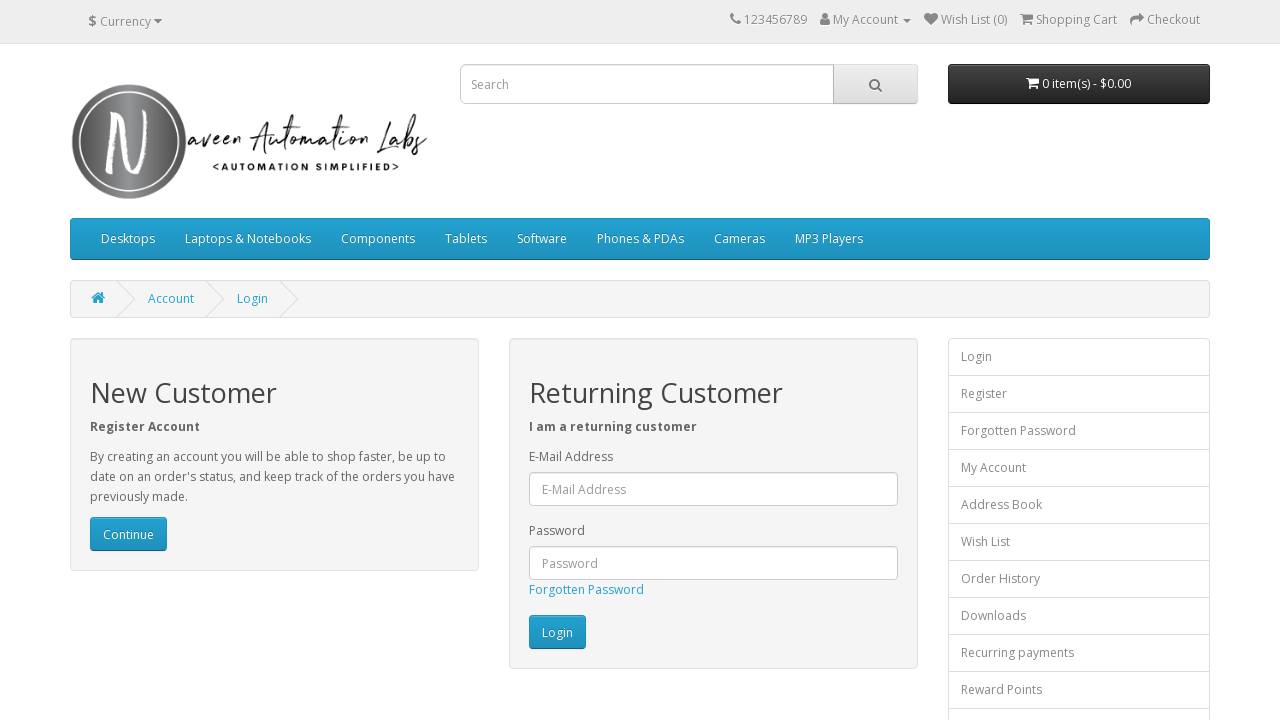

Filled search field with 'macbook' on input[name='search']
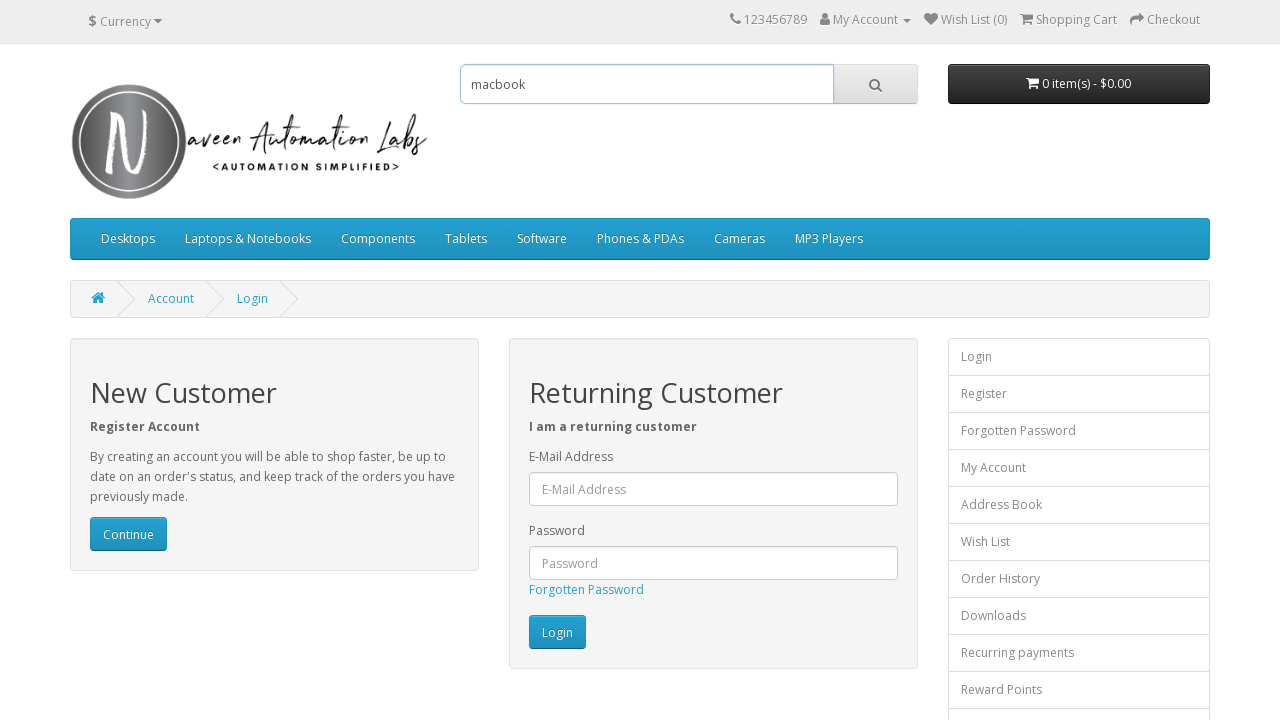

Clicked search button to search for macbook at (875, 84) on button[type='button'].btn.btn-default.btn-lg
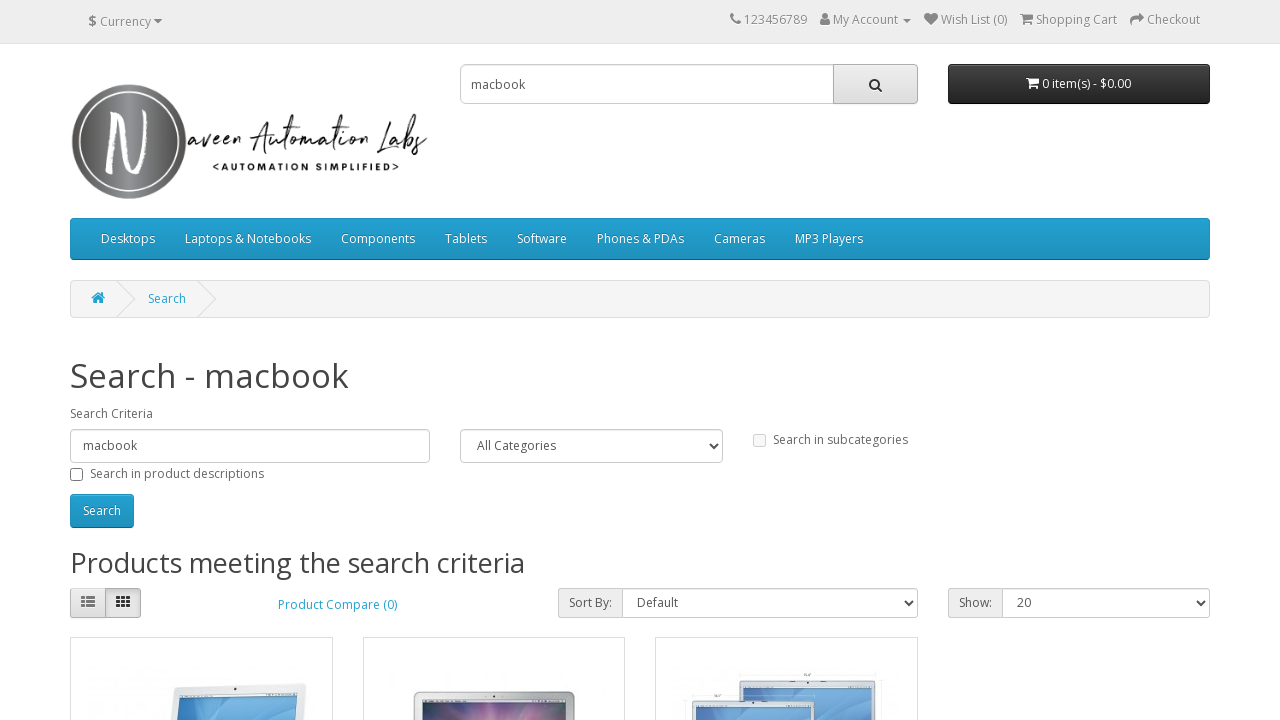

Search results loaded with MacBook Air product visible
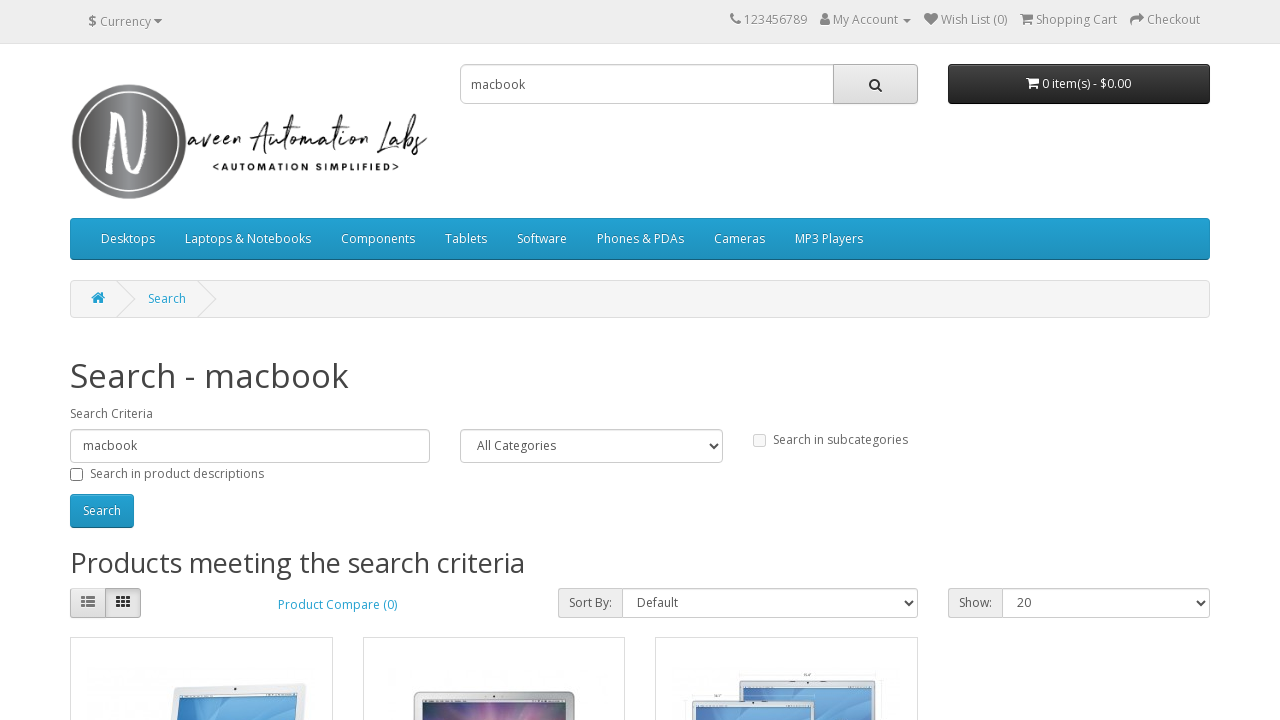

Clicked on MacBook Air product link at (431, 361) on xpath=//a[text()='MacBook Air']
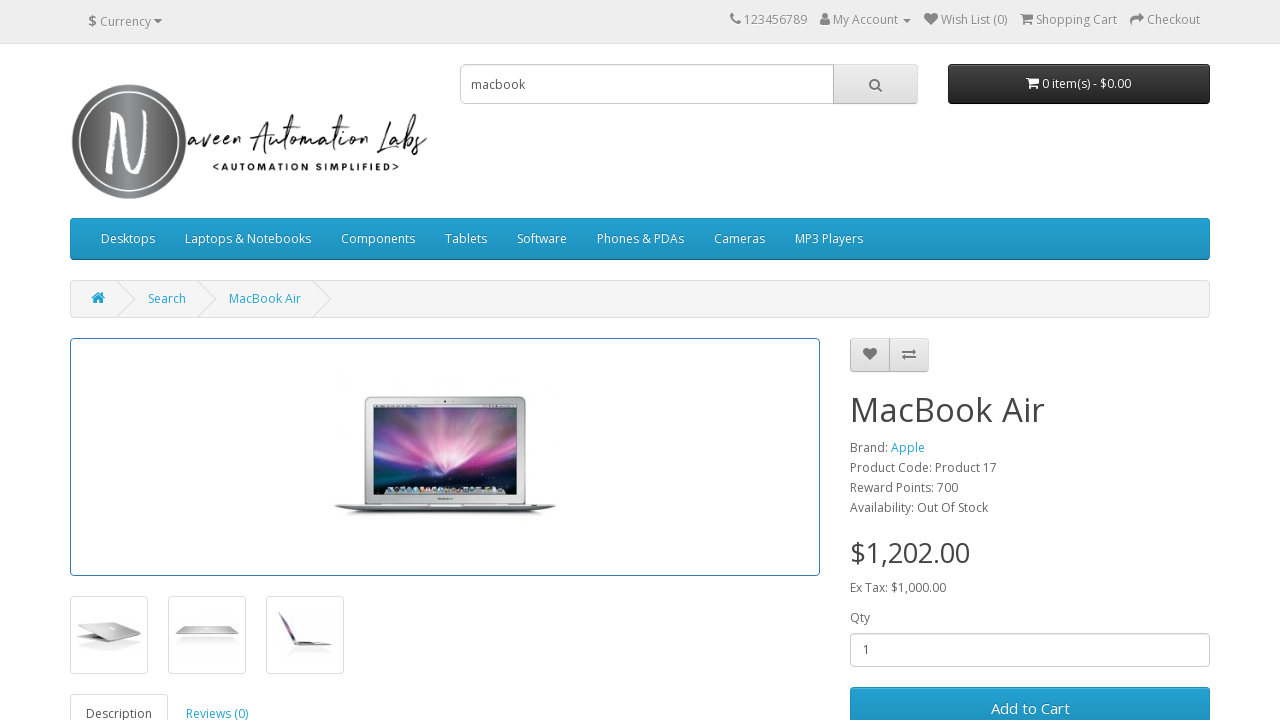

Product details page loaded with product name displayed
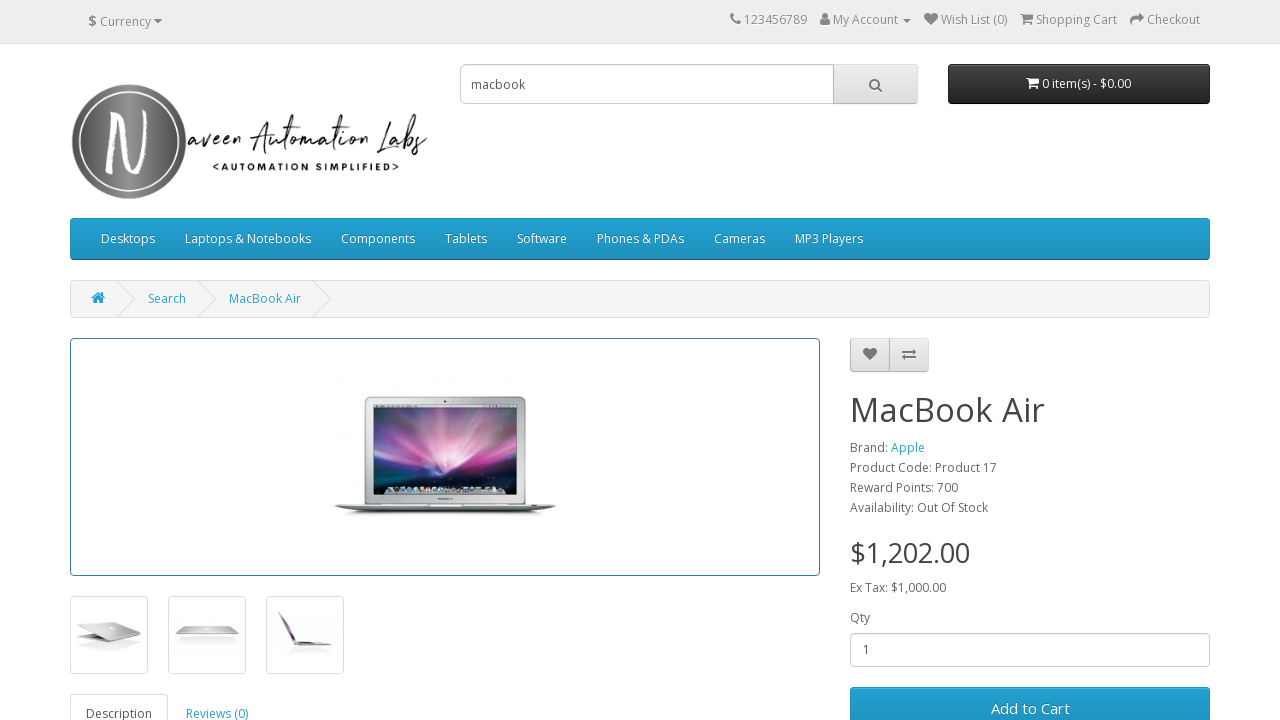

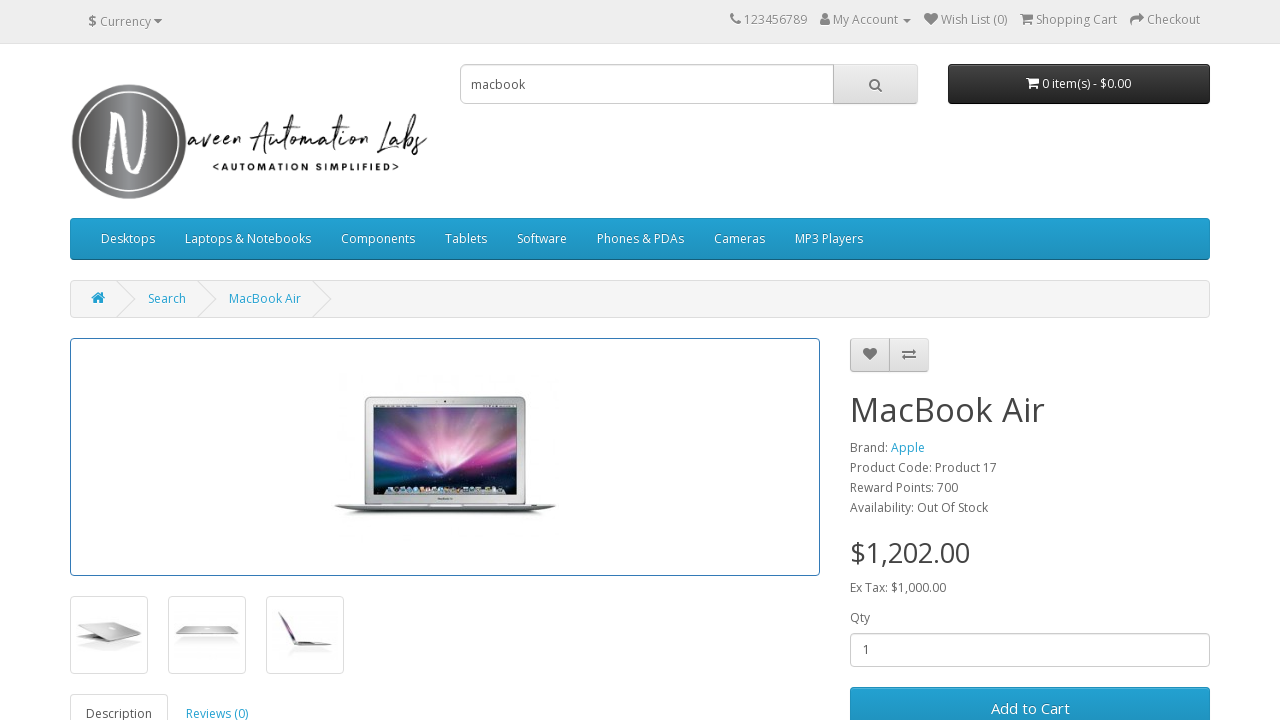